Navigates to a page, finds and clicks a link with mathematically calculated text, then fills and submits a form with personal information

Starting URL: http://suninjuly.github.io/find_link_text

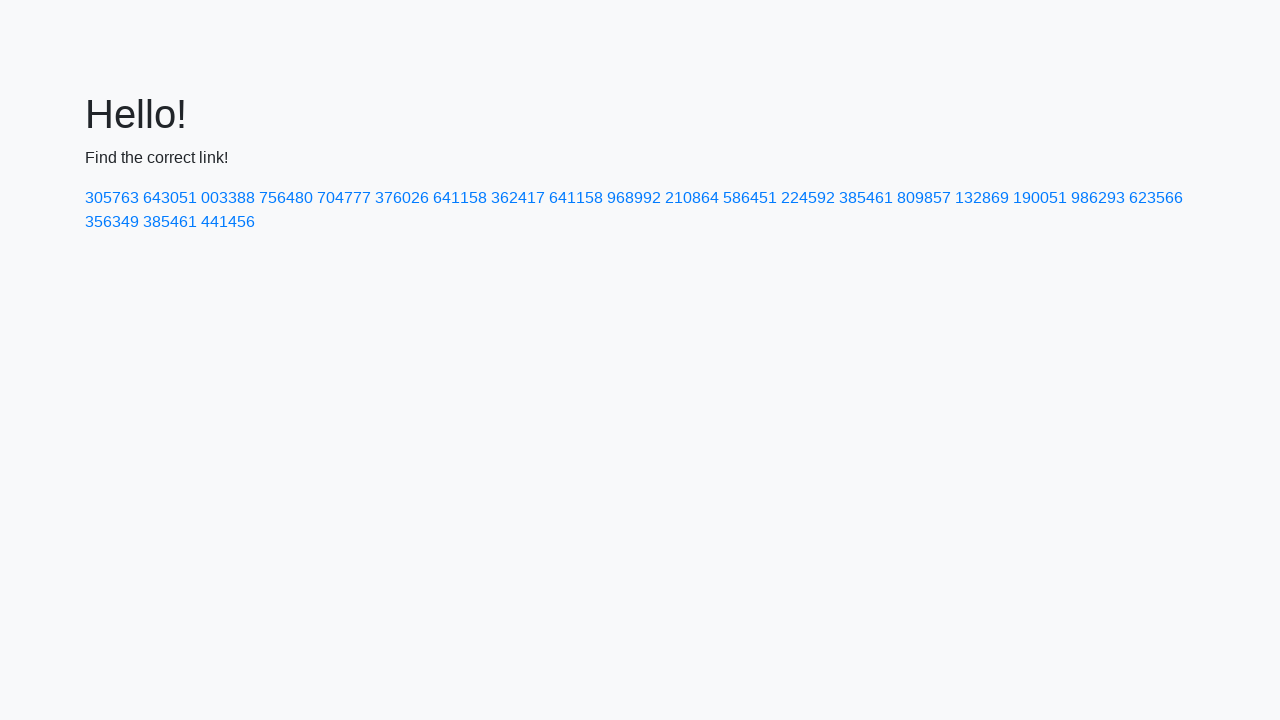

Clicked link with mathematically calculated text: 224592 at (808, 198) on text=224592
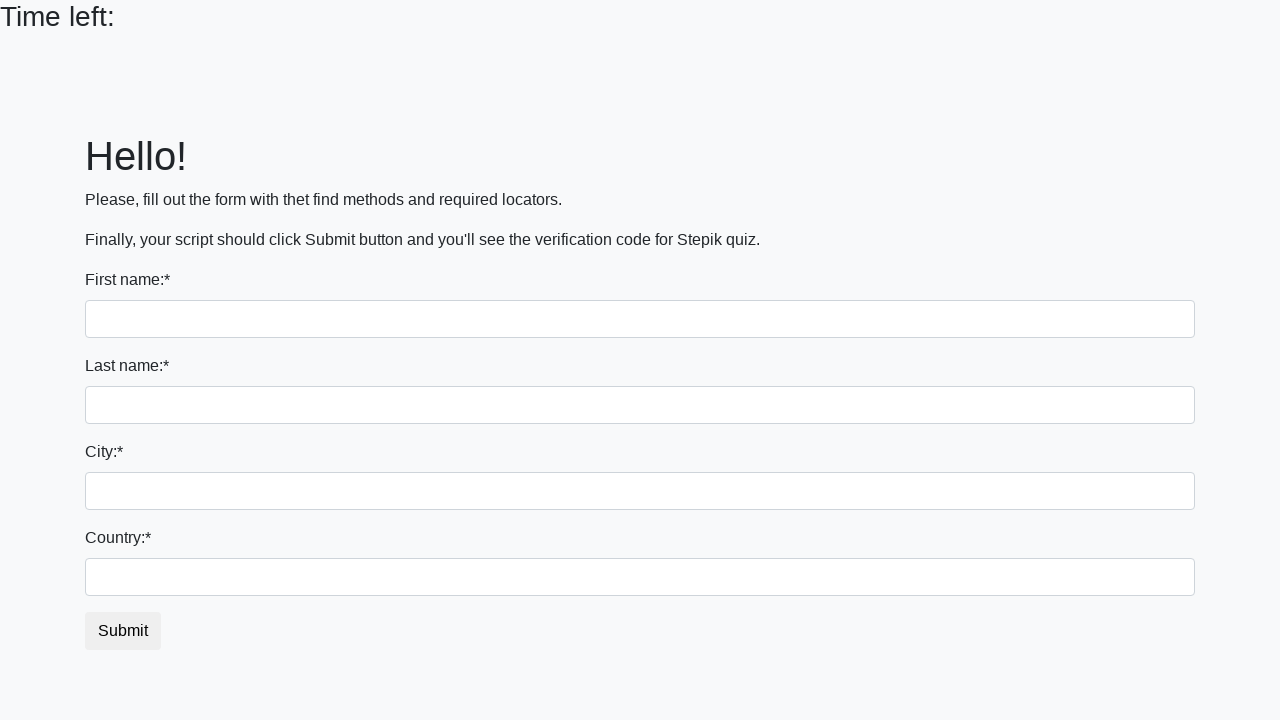

Filled first name field with 'IGOR' on input:first-of-type
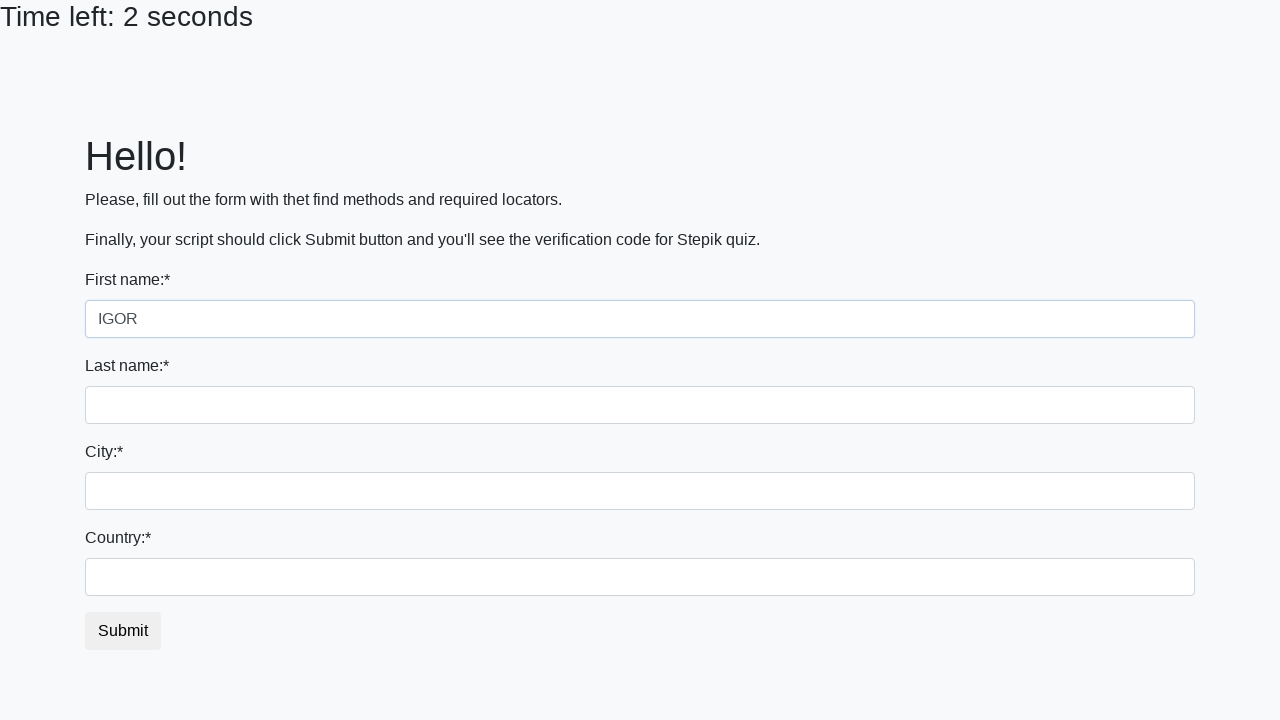

Filled last name field with 'NIkoLaev' on input[name='last_name']
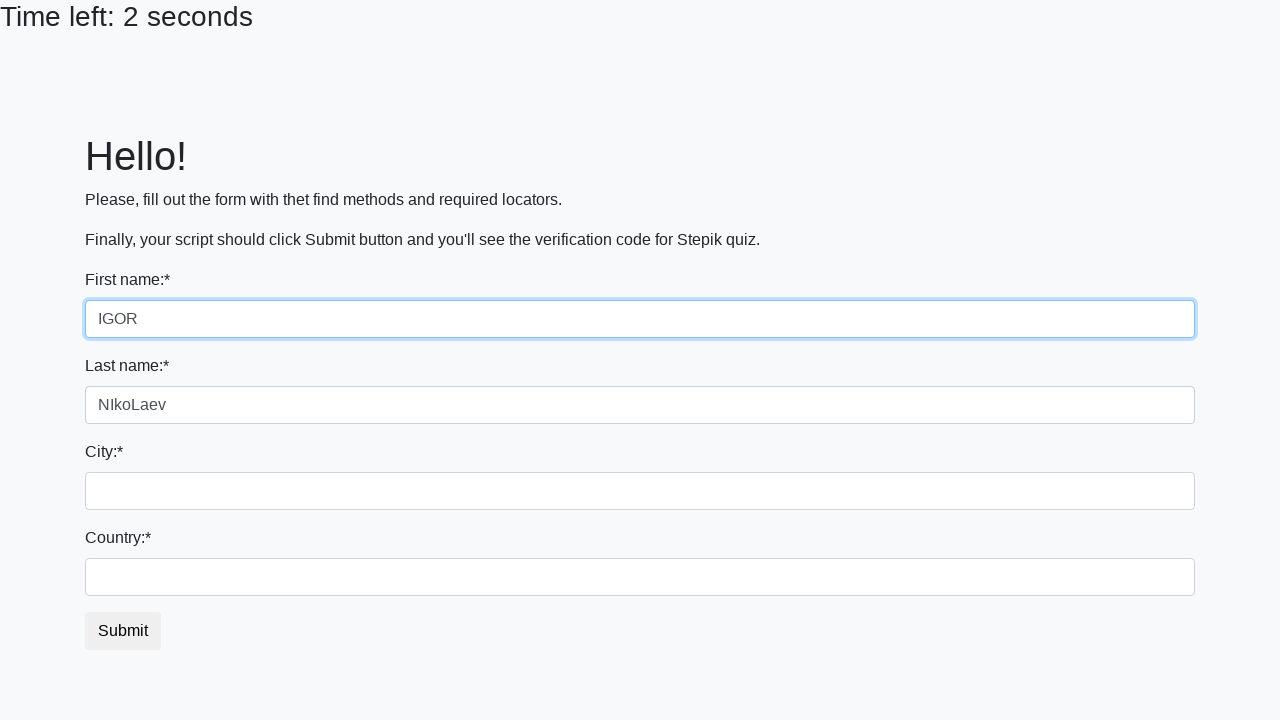

Filled city field with 'LA' on .city
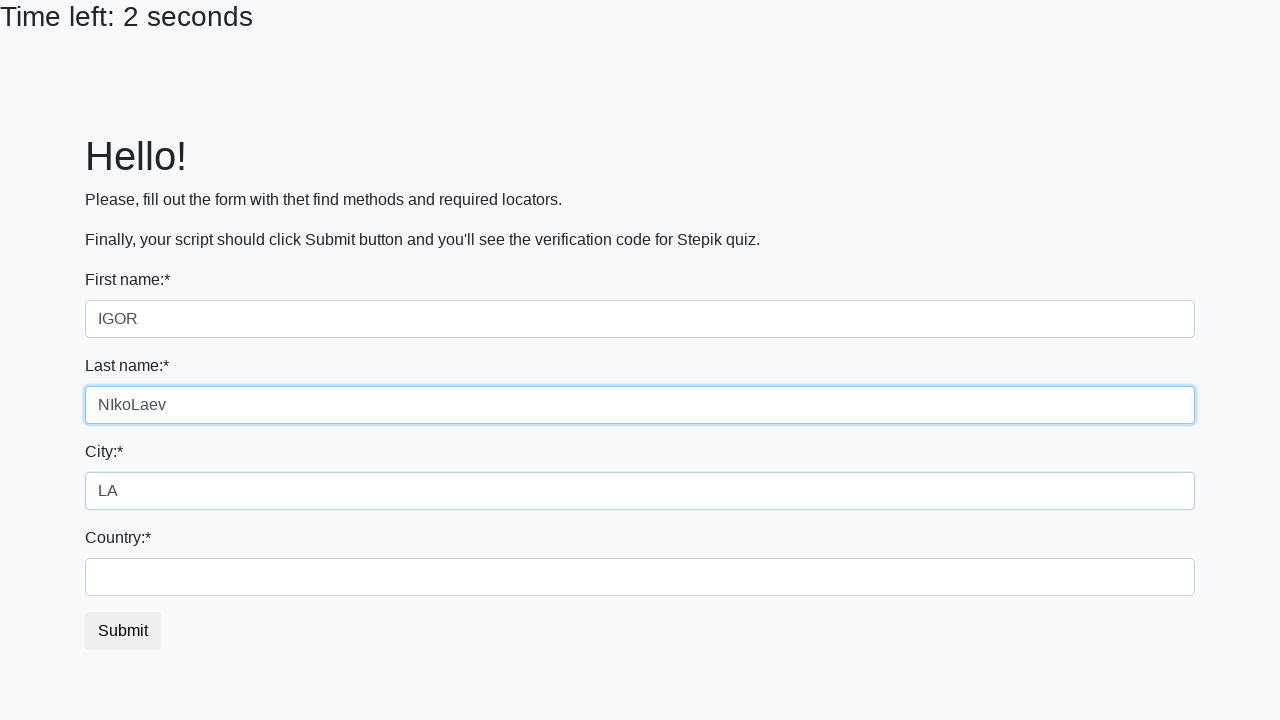

Filled country field with 'CCCR' on #country
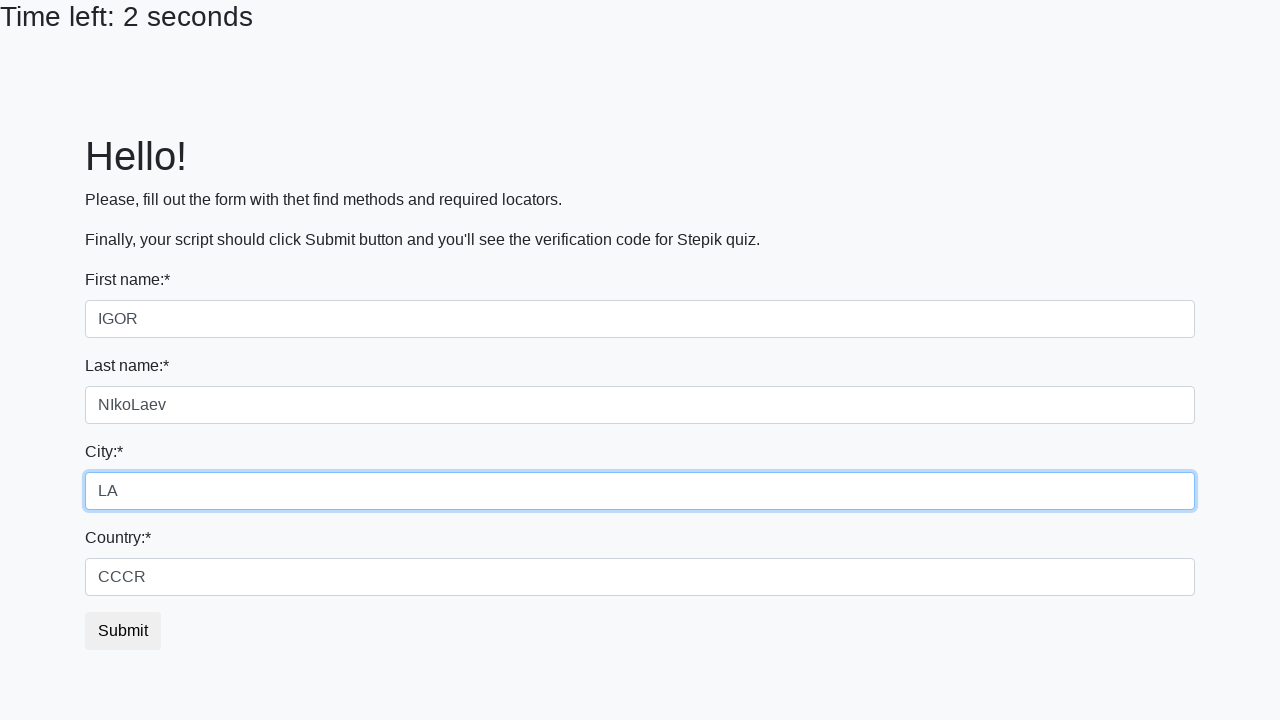

Clicked submit button to submit the form at (123, 631) on .btn
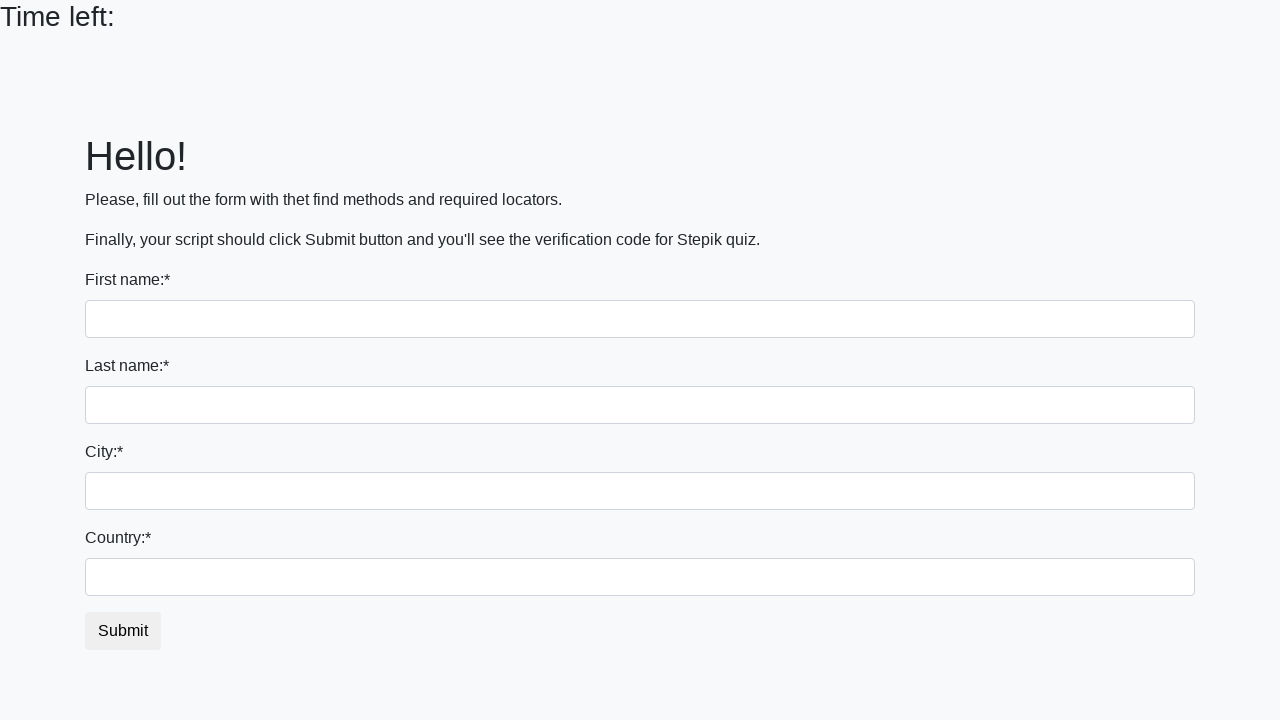

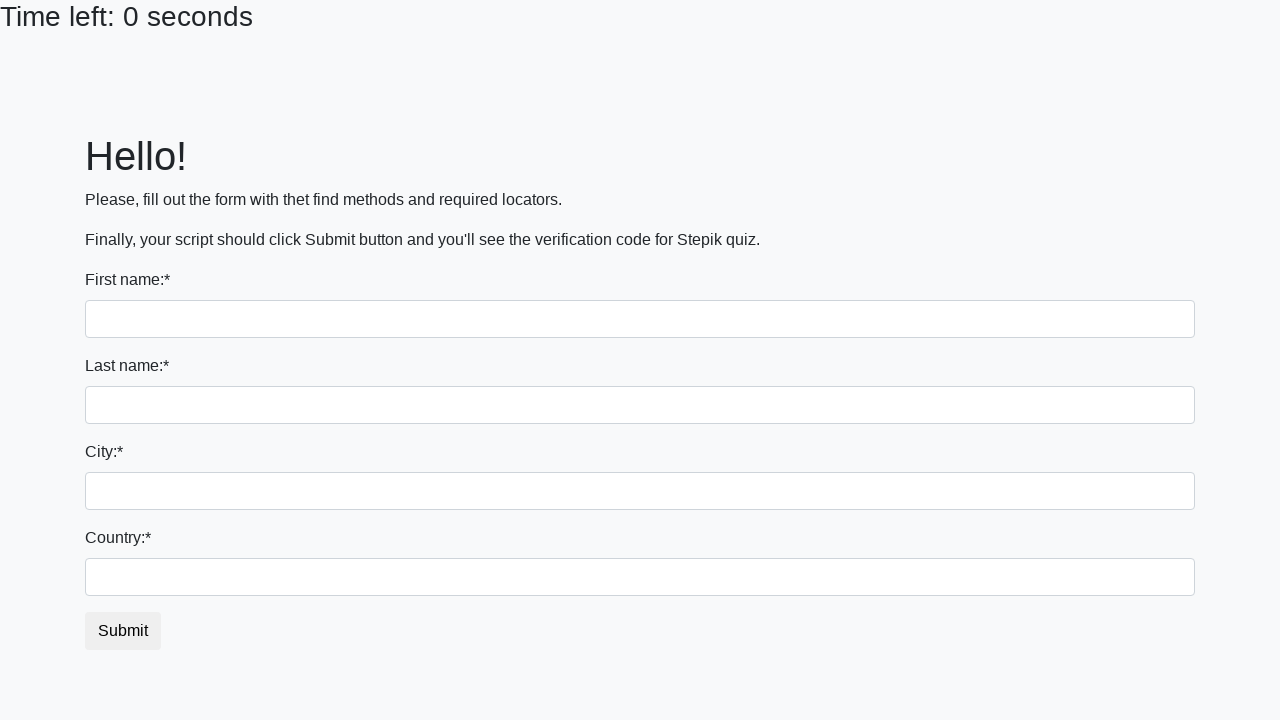